Tests jQuery UI interactive features including autocomplete, draggable, and droppable components by interacting with demo elements within iframes

Starting URL: https://www.jqueryui.com

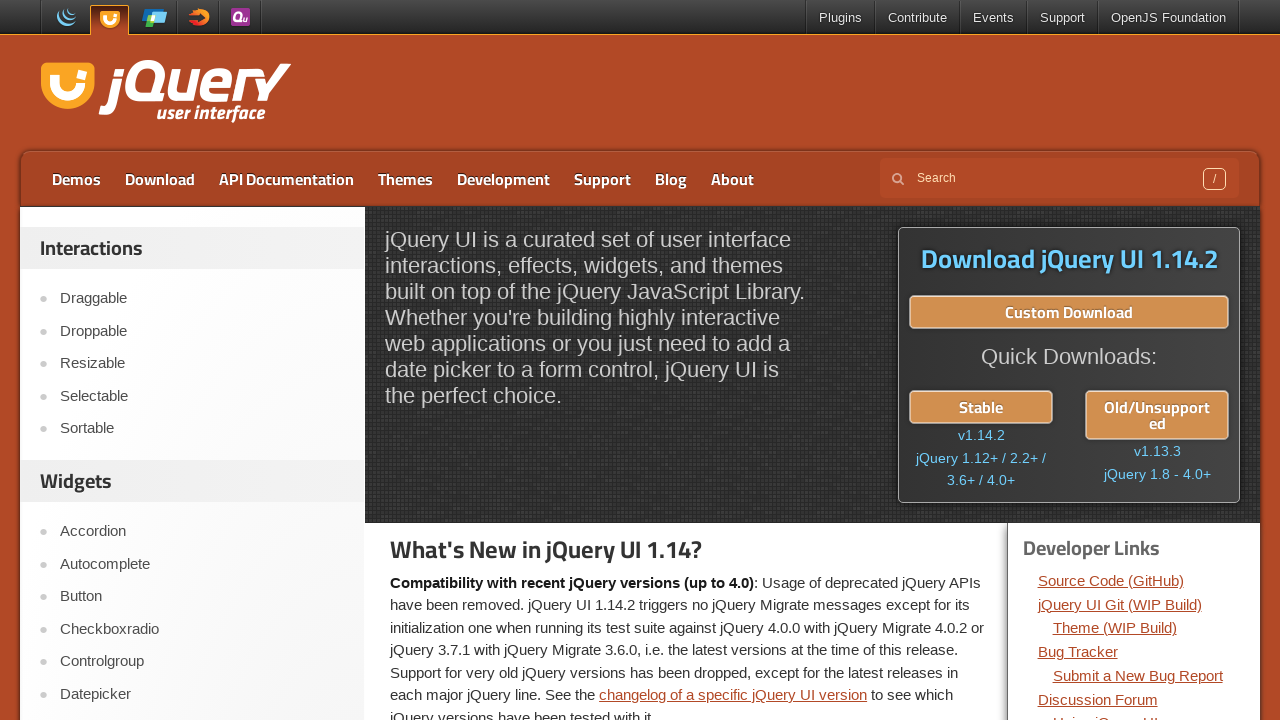

Clicked on Autocomplete link at (202, 564) on a:has-text('Autocomplete')
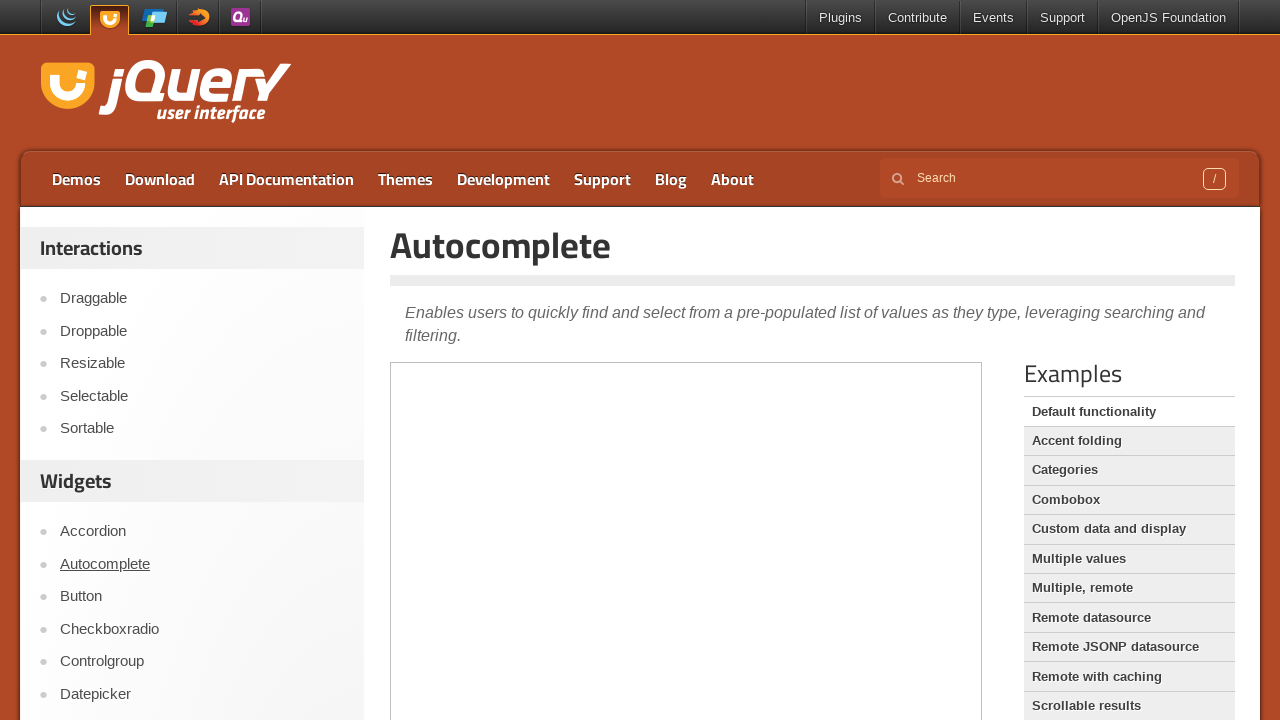

Filled autocomplete field with 'java' in iframe on iframe >> nth=0 >> internal:control=enter-frame >> #tags
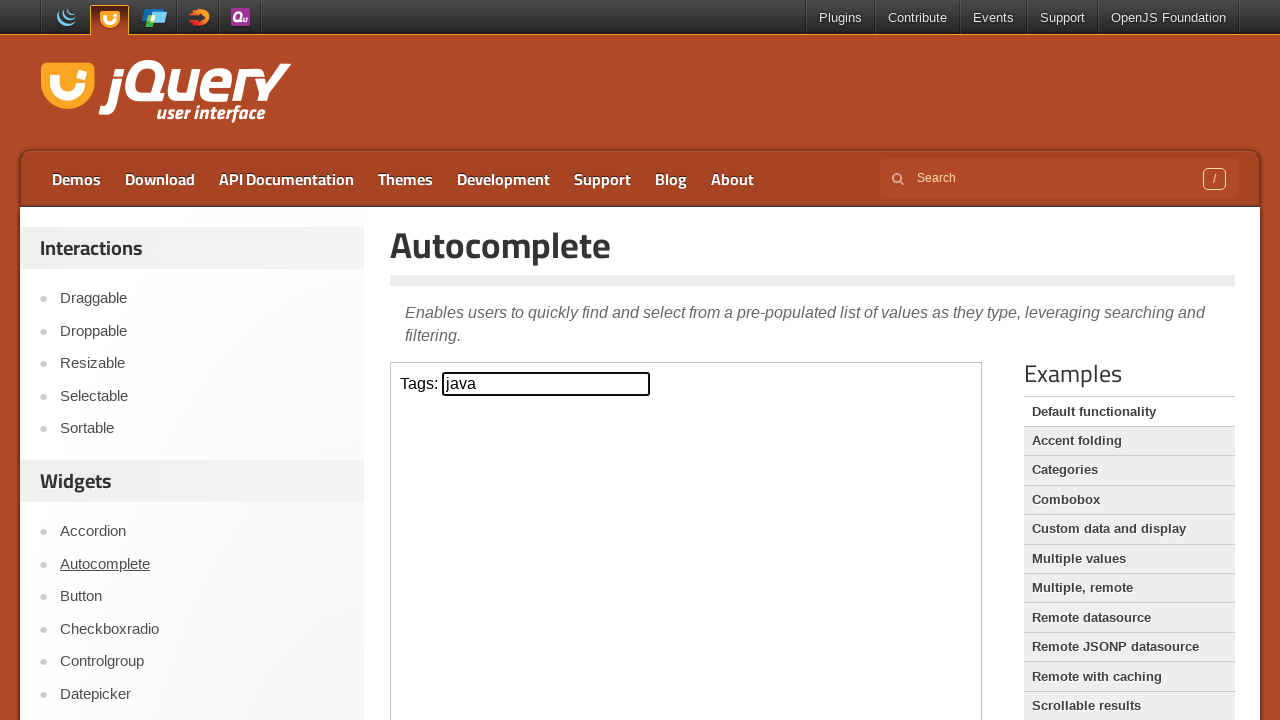

Clicked on Draggable link at (202, 299) on a:has-text('Draggable')
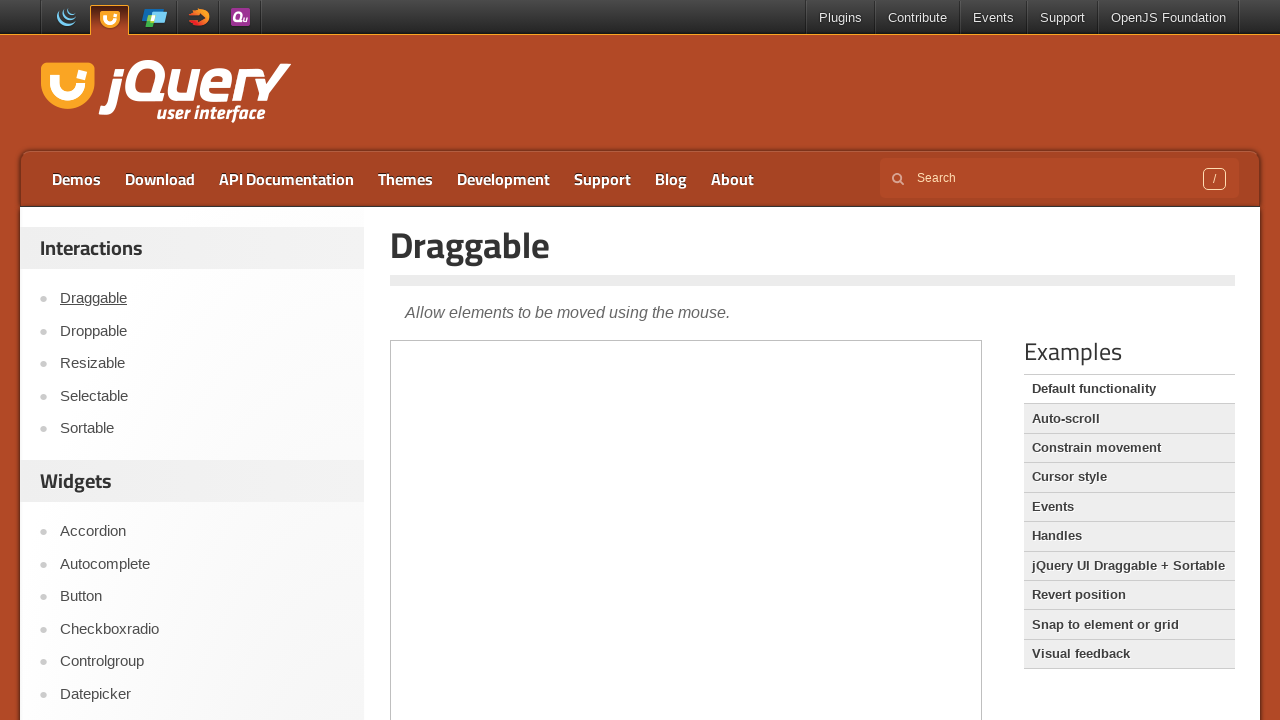

Dragged draggable element by offset (150, 150) pixels at (551, 501)
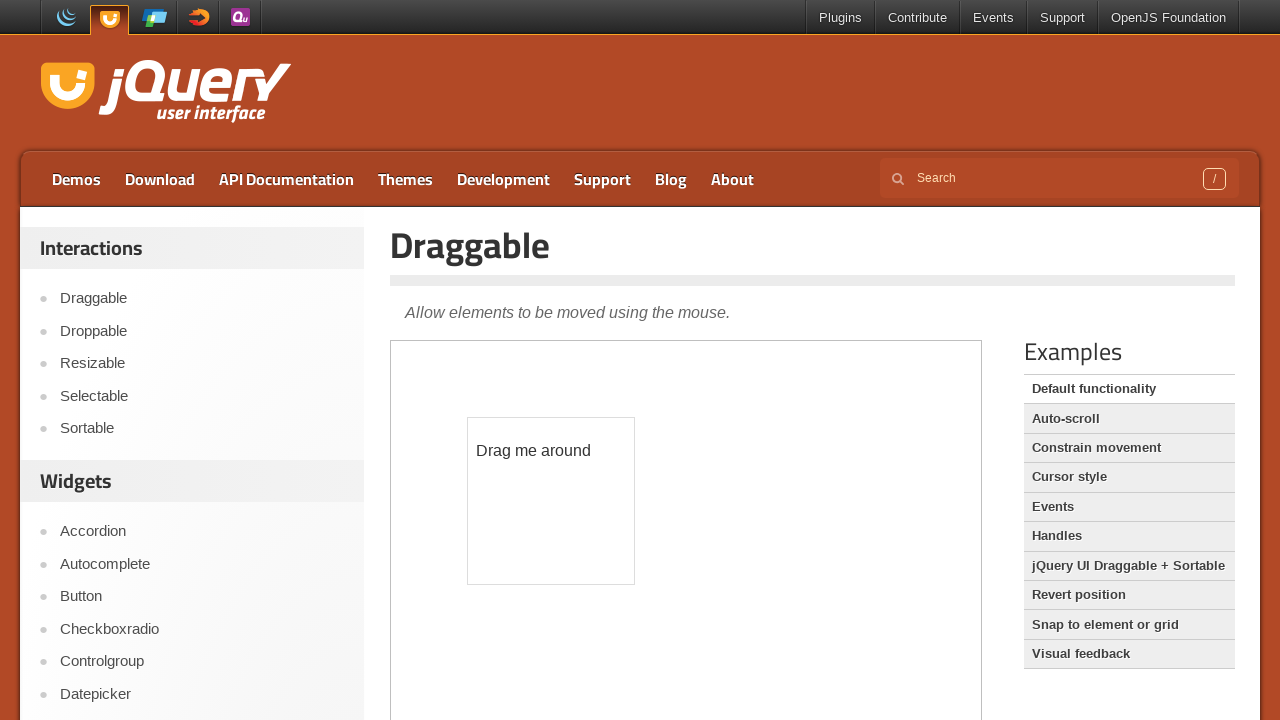

Clicked on Droppable link at (202, 331) on a:has-text('Droppable')
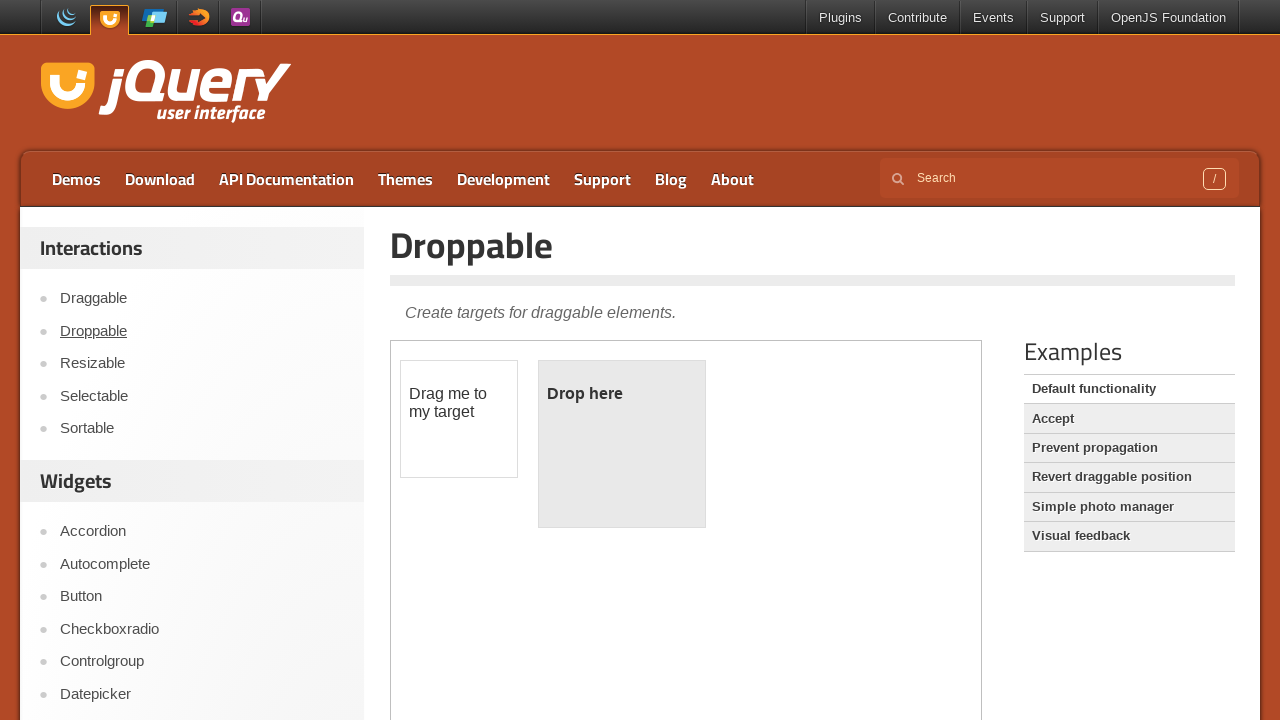

Dragged draggable element onto droppable element at (622, 444)
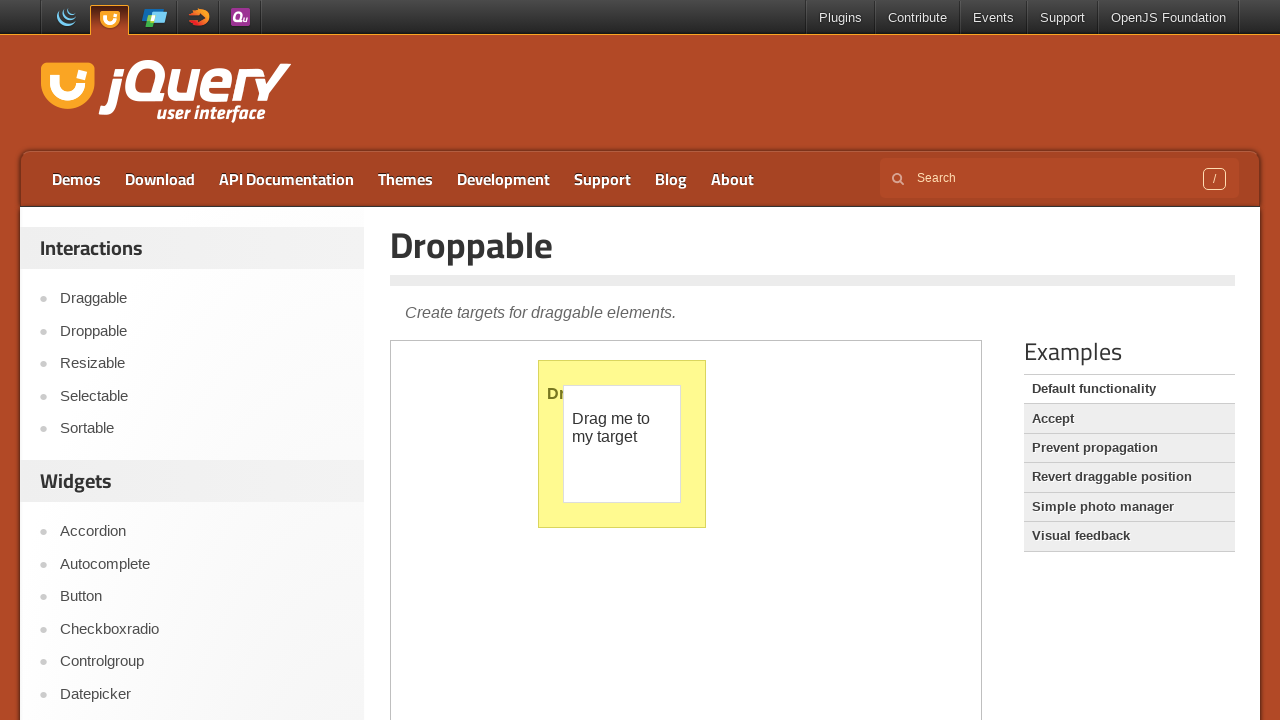

Retrieved dropped text content from droppable element
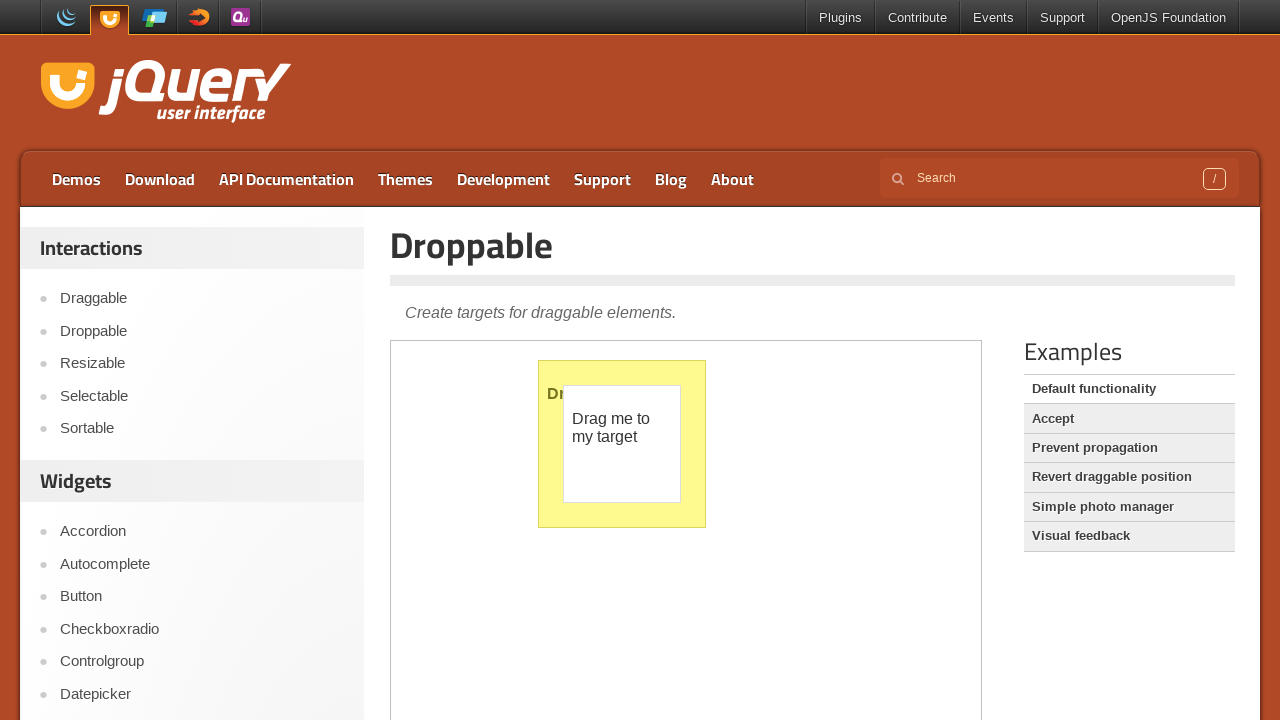

Verified drop was successful - text content matches 'Dropped!'
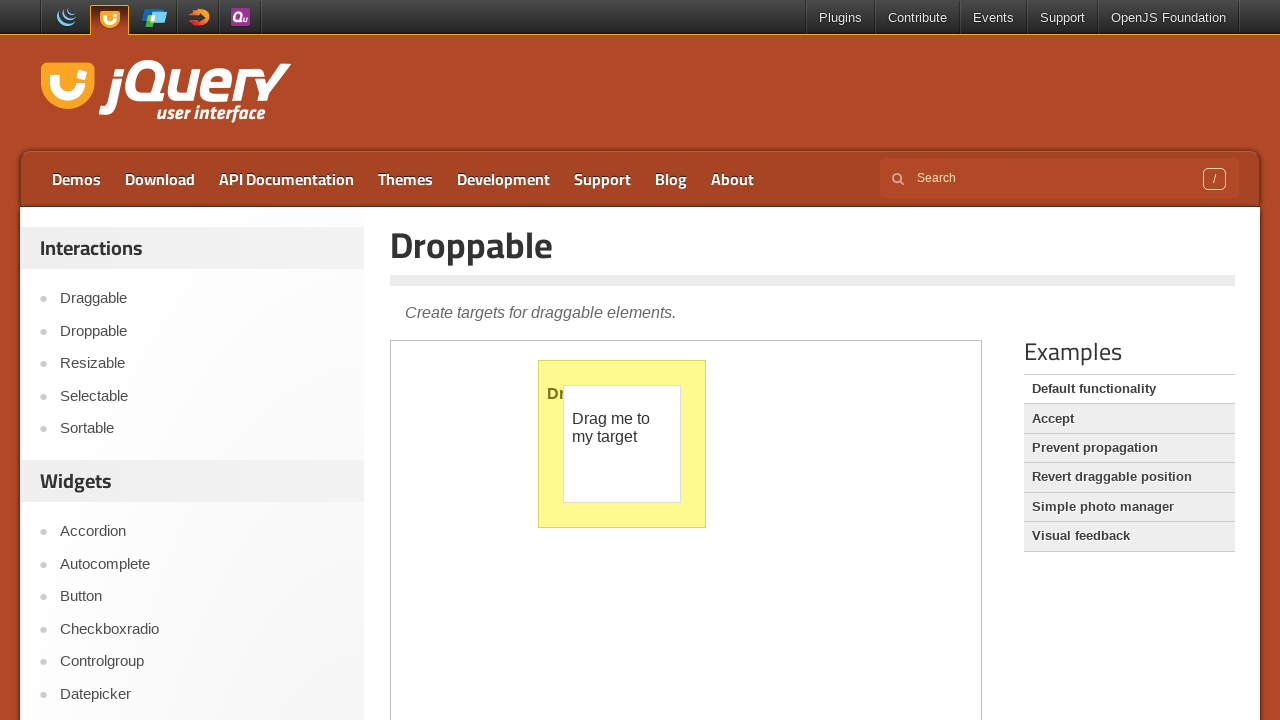

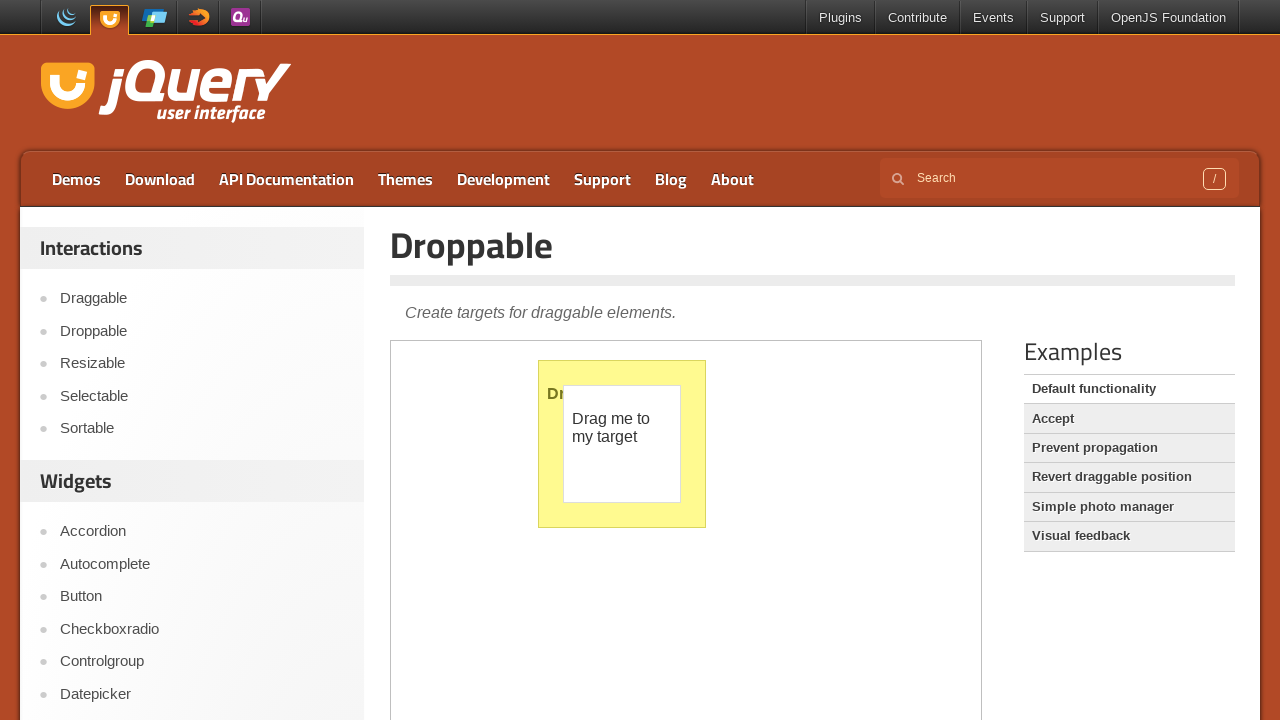